Navigates to Pokemon Showdown teambuilder and searches for two Pokemon to retrieve their type information

Starting URL: https://play.pokemonshowdown.com/

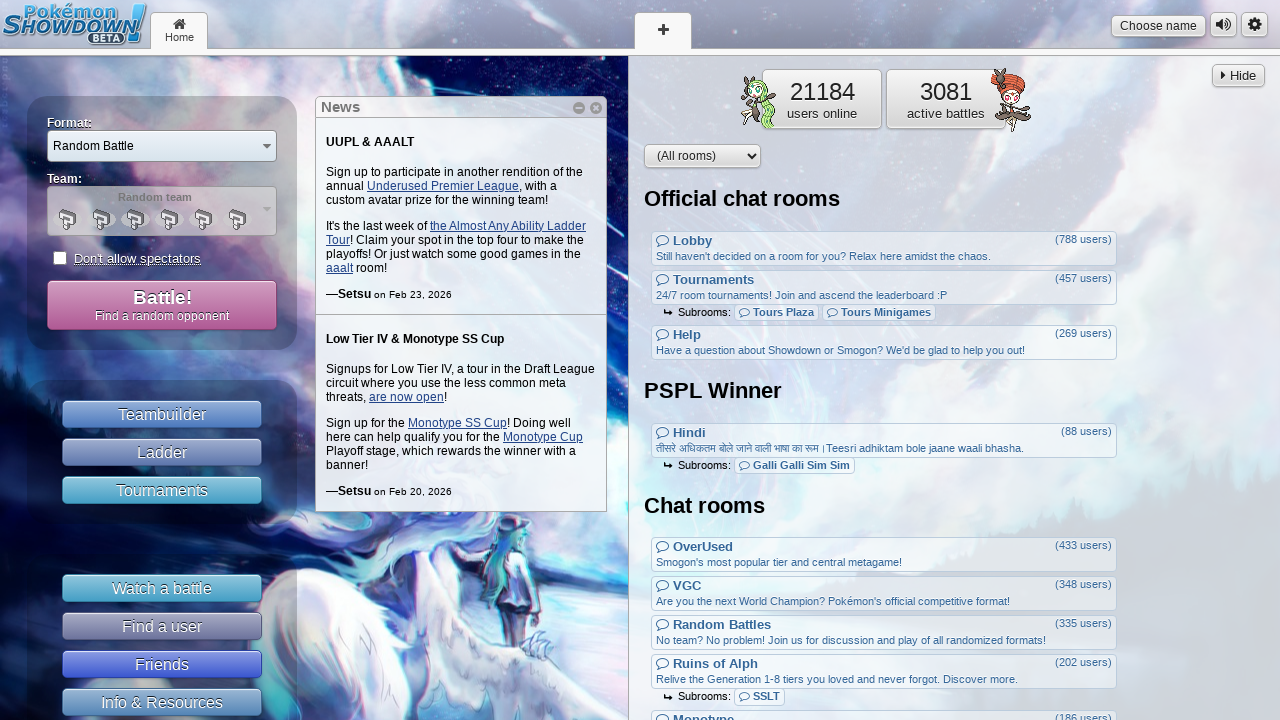

Waited for teambuilder button to load
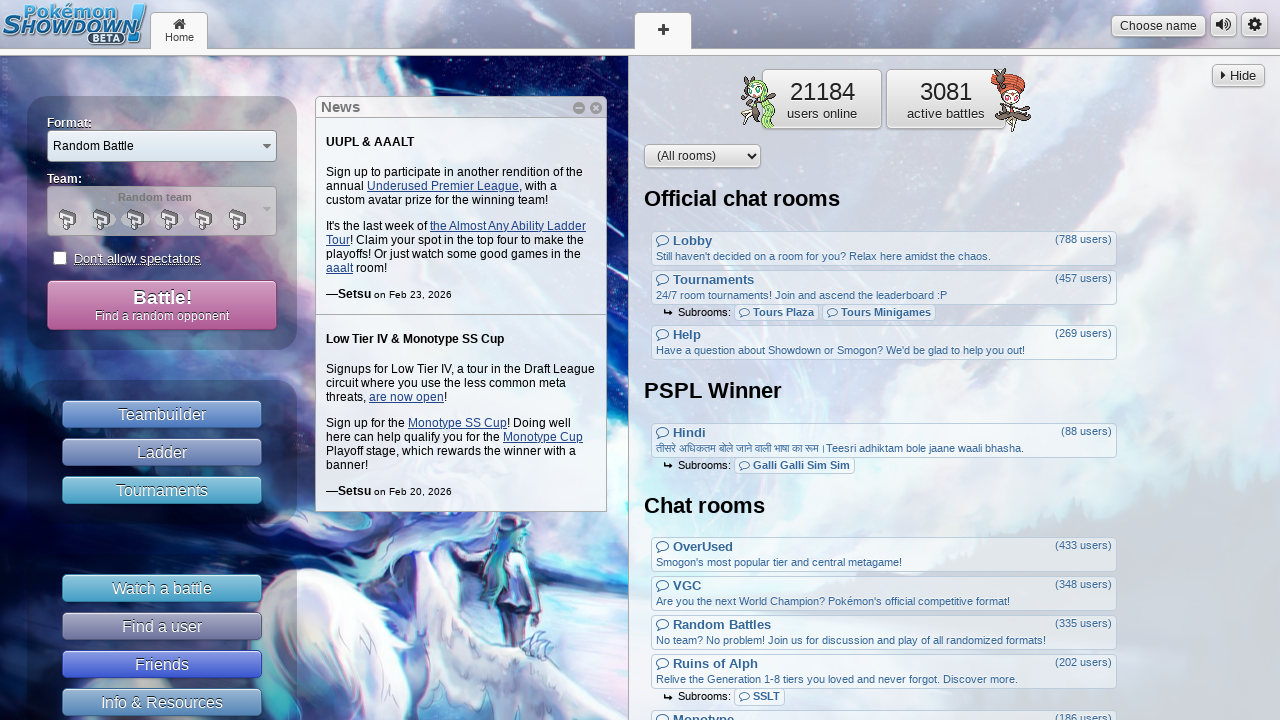

Clicked on teambuilder button at (162, 414) on button.button.mainmenu2
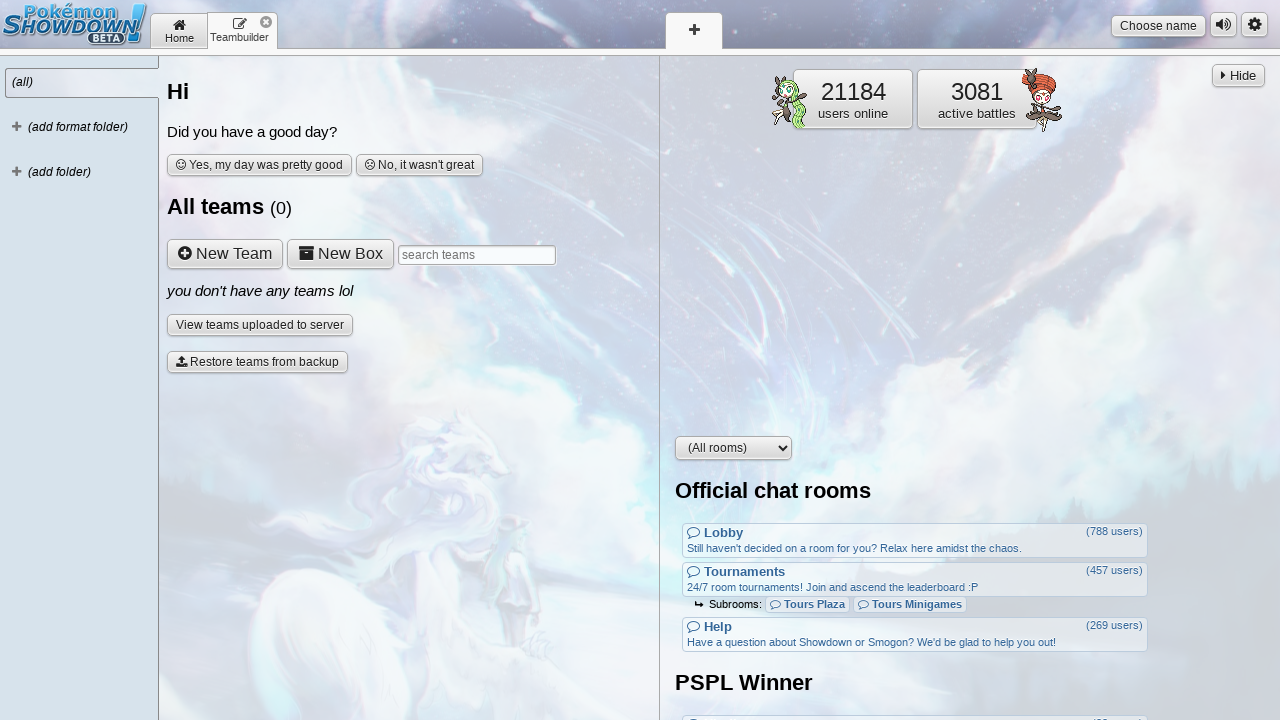

Waited for new team button to load
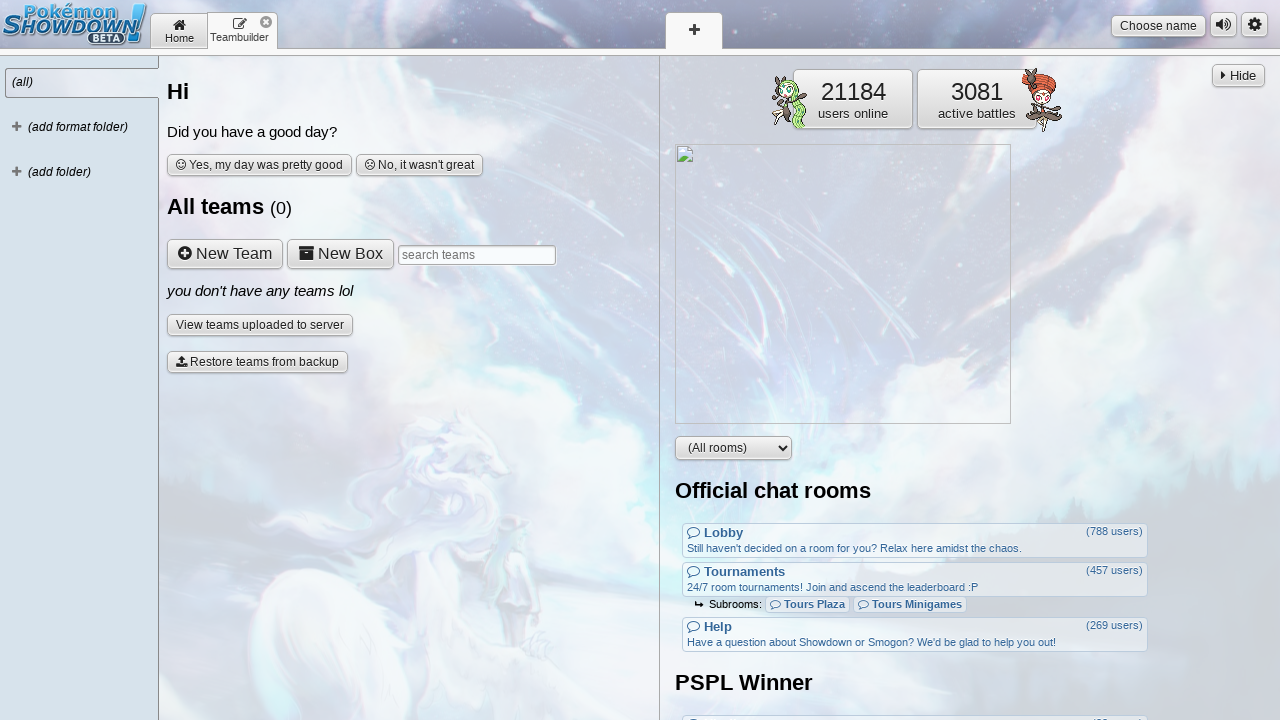

Clicked on new team button at (225, 254) on button[name="newTop"]
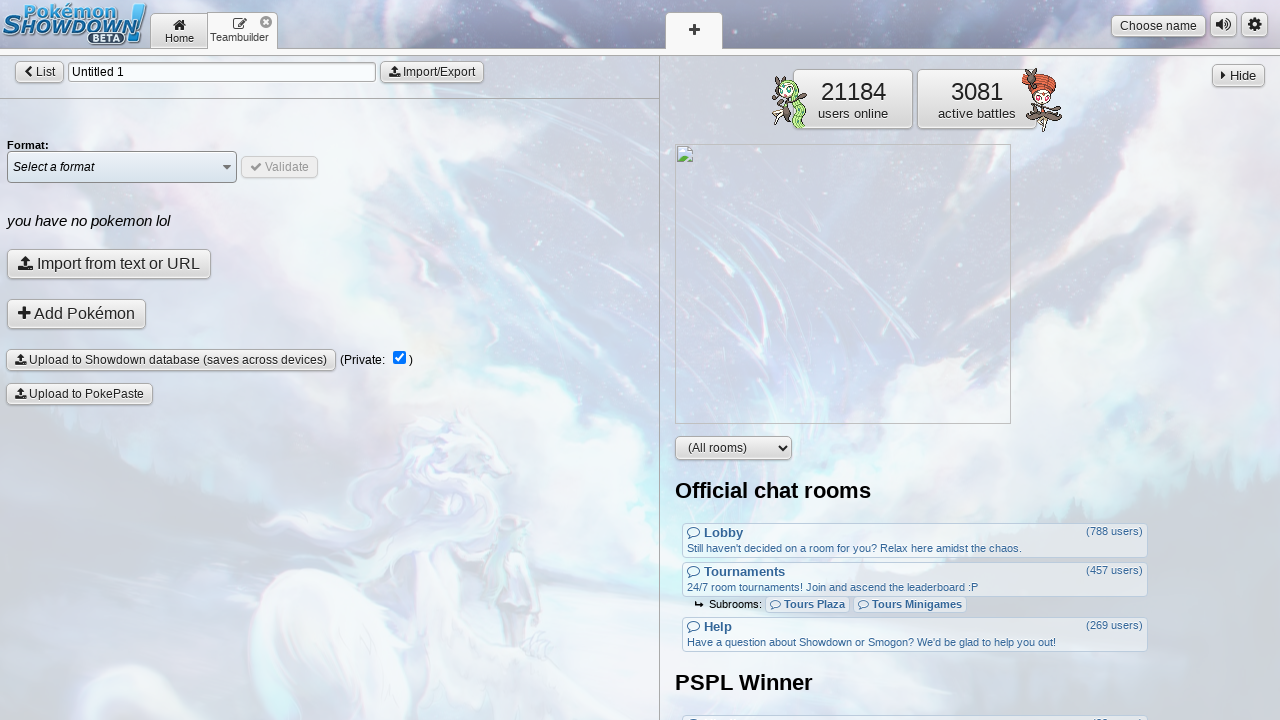

Waited for format select dropdown to load
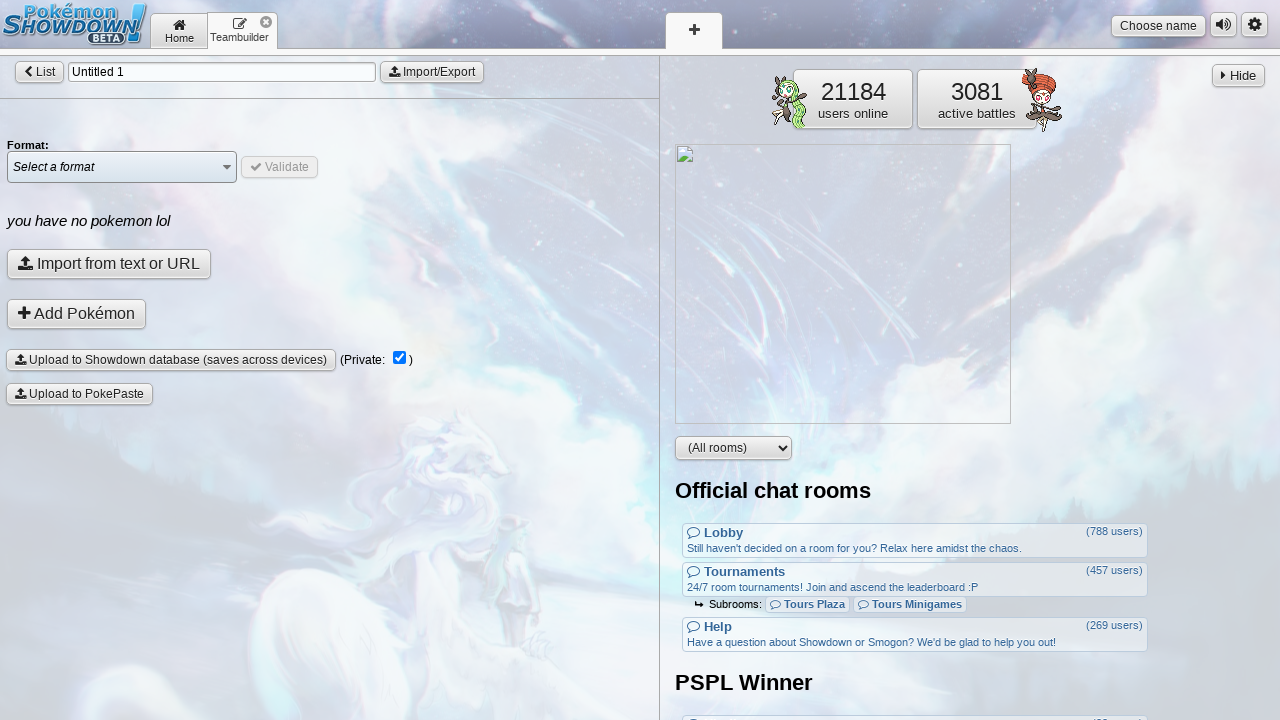

Clicked on format select dropdown at (122, 167) on button.select.formatselect.teambuilderformatselect
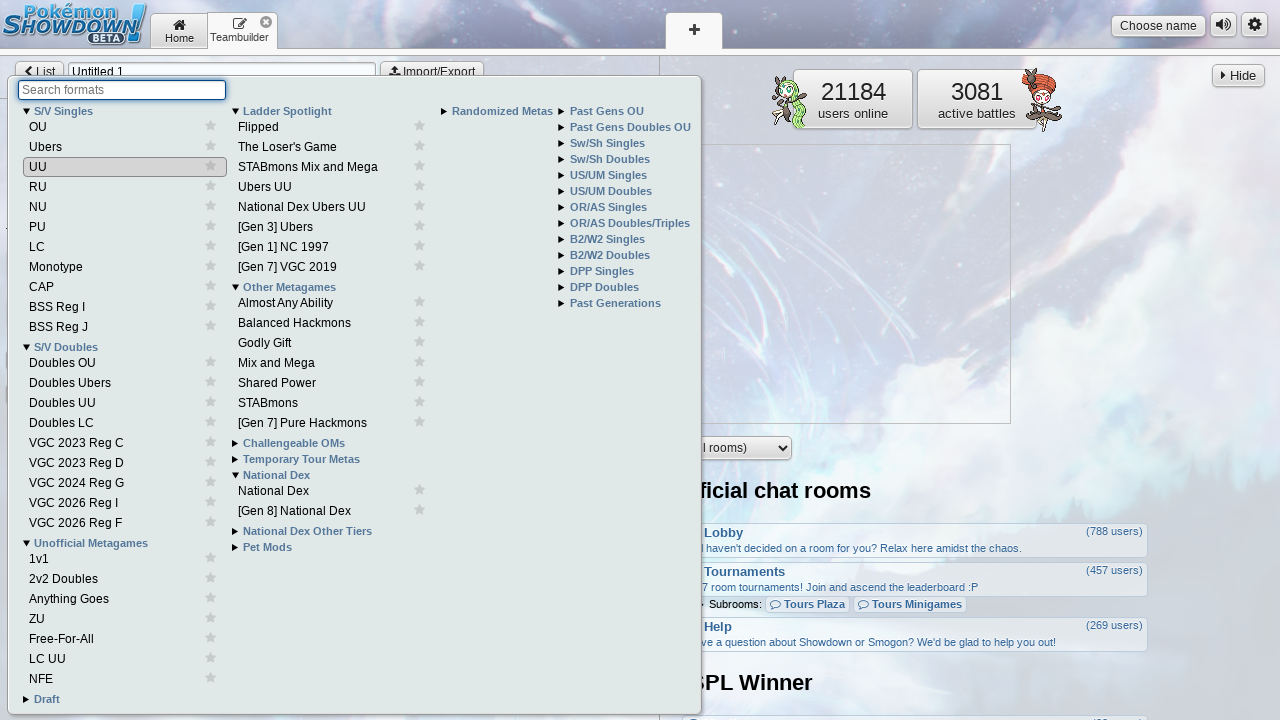

Waited for National Dex format option to load
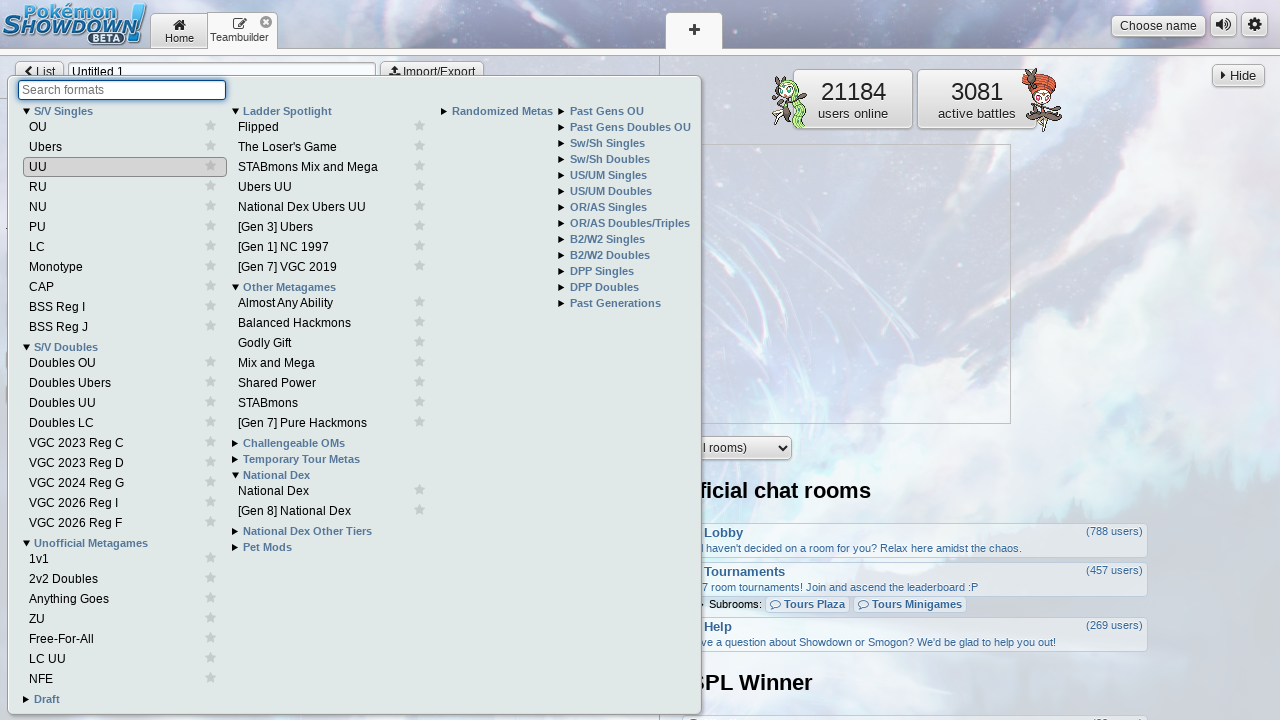

Selected National Dex format at (334, 511) on button[value="gen8nationaldex"]
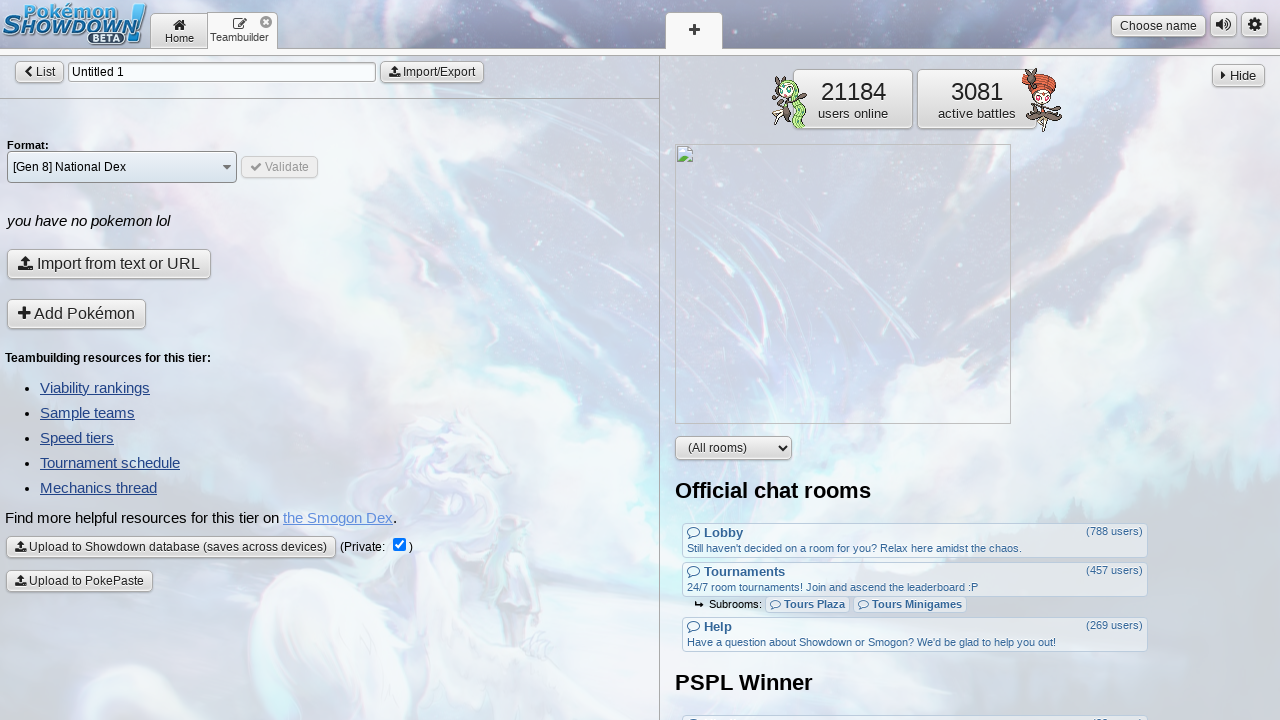

Waited for add Pokemon button to load
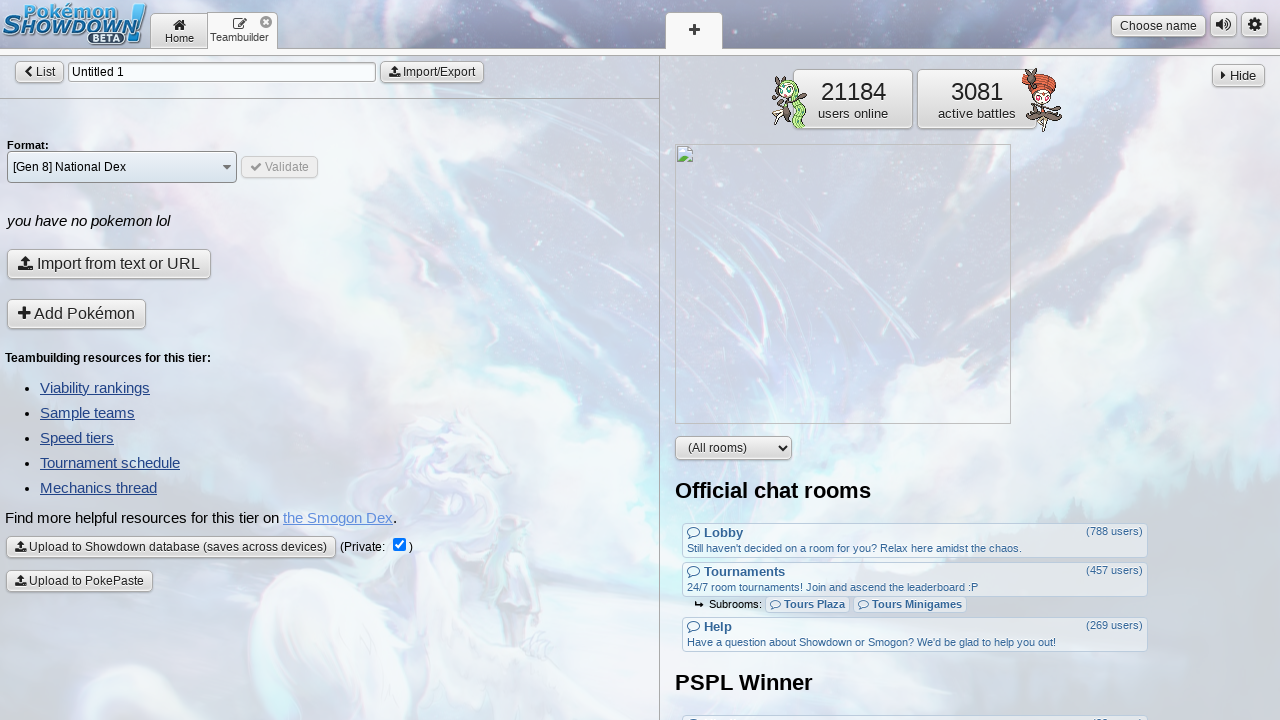

Clicked on add Pokemon button at (76, 314) on button[name="addPokemon"]
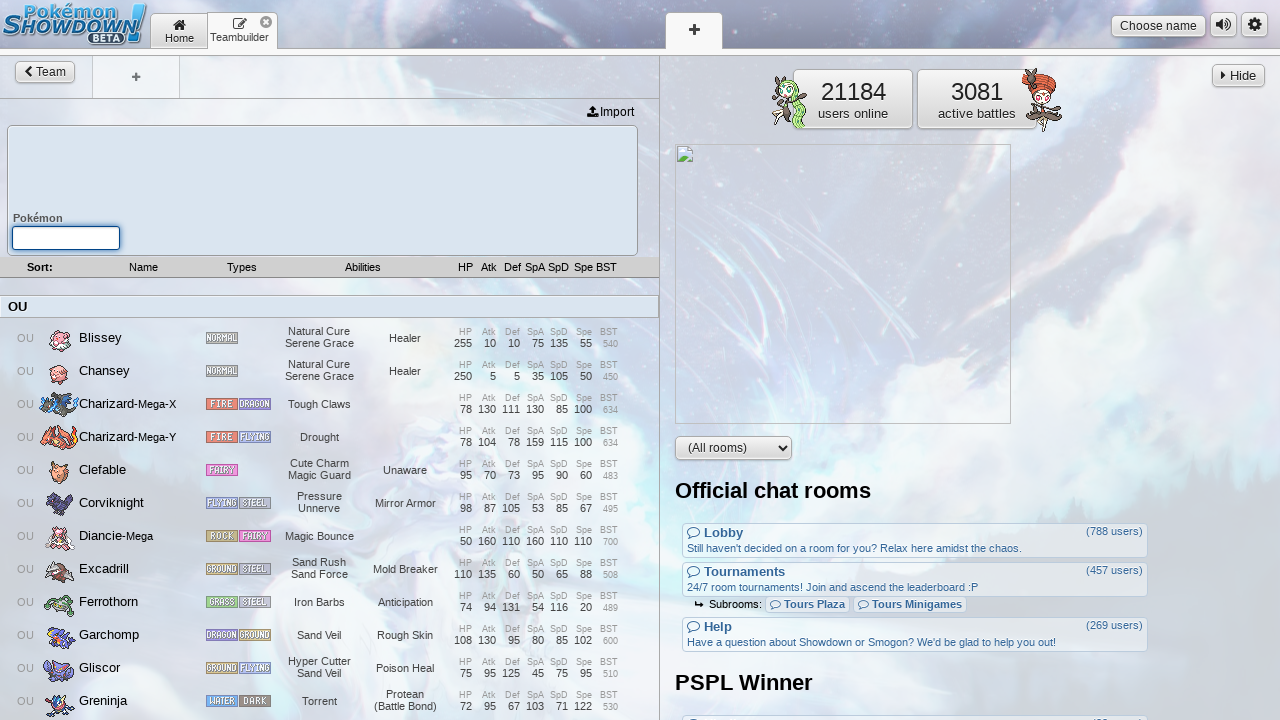

Waited for search input field to load
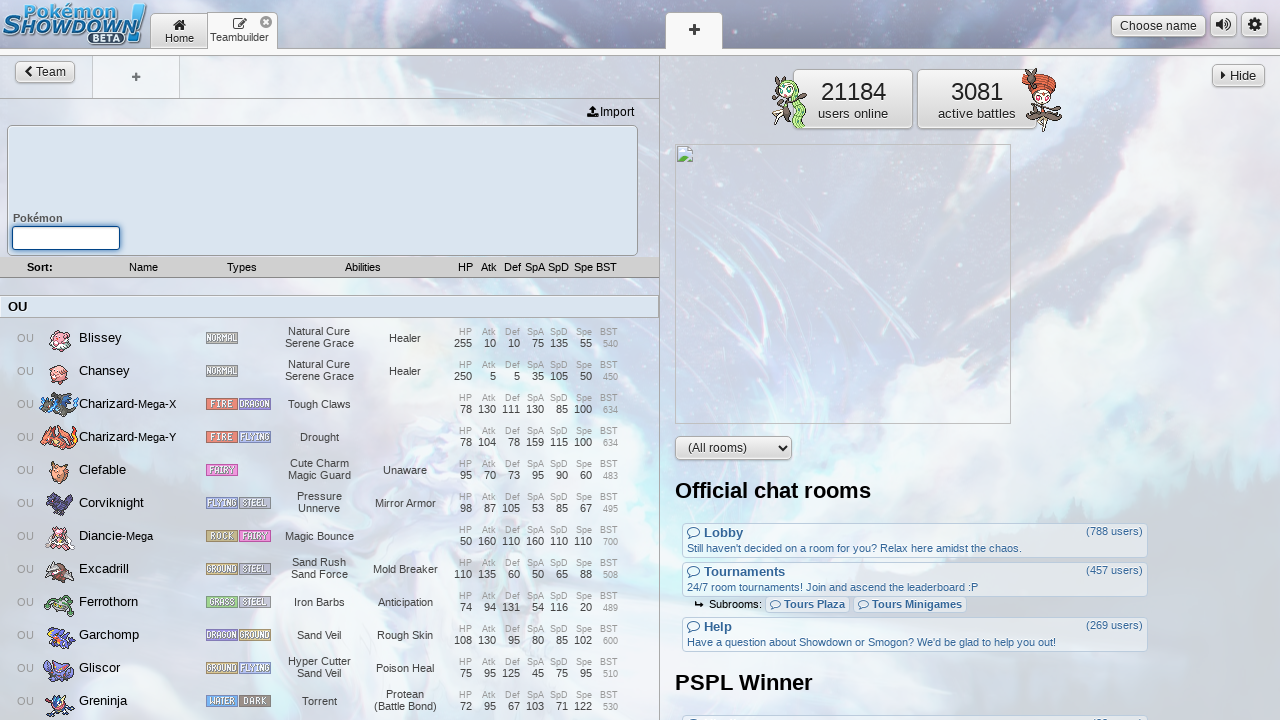

Searched for first Pokemon: Pikachu on input[type="text"]
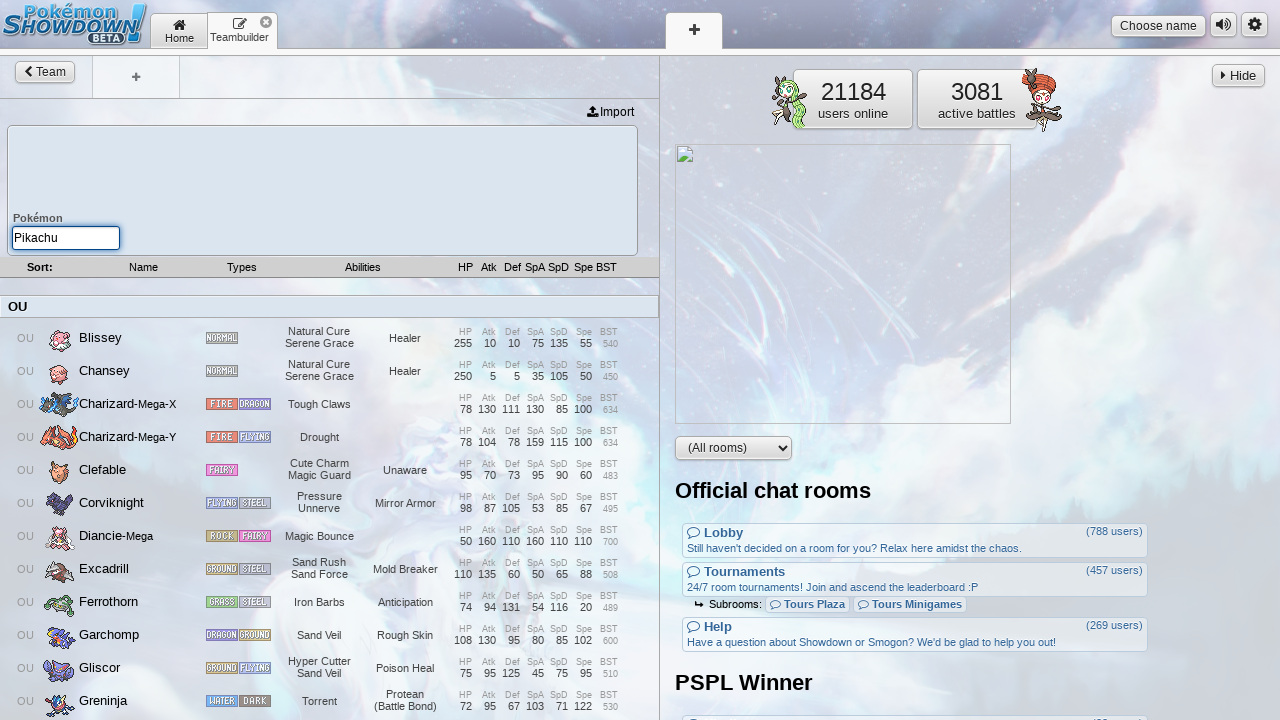

Type images loaded for Pikachu
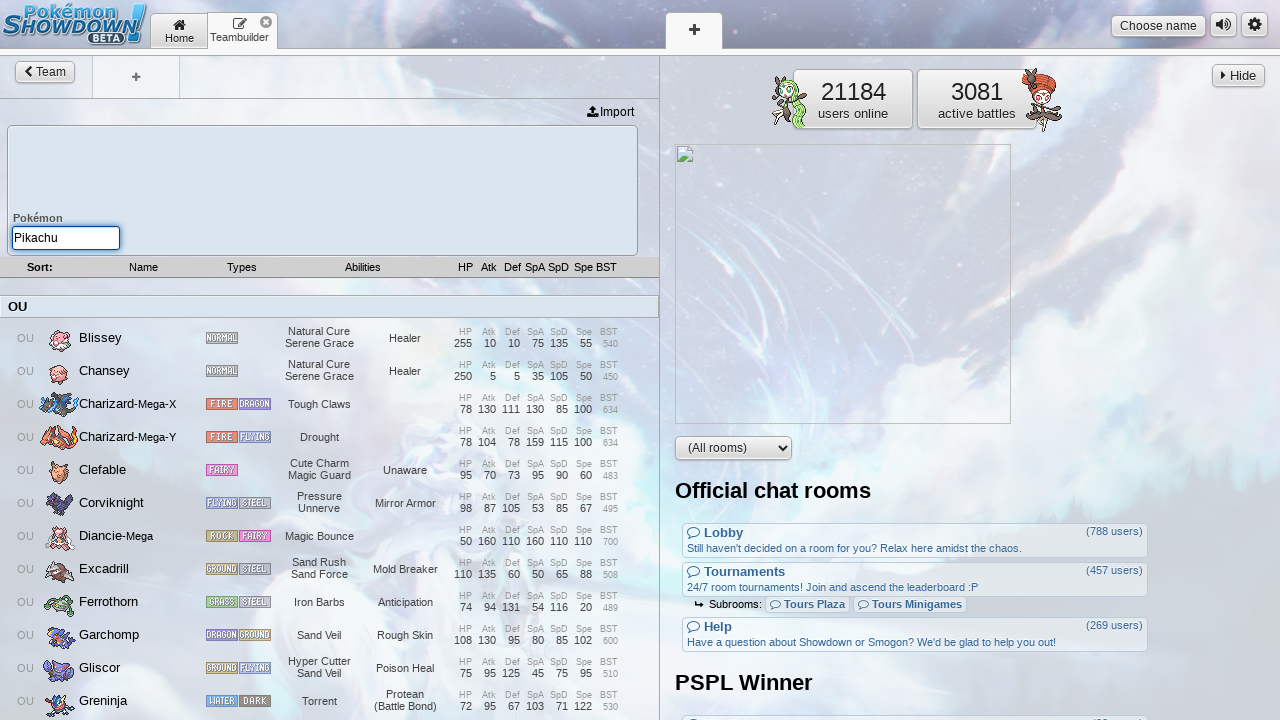

Cleared search field on input[type="text"]
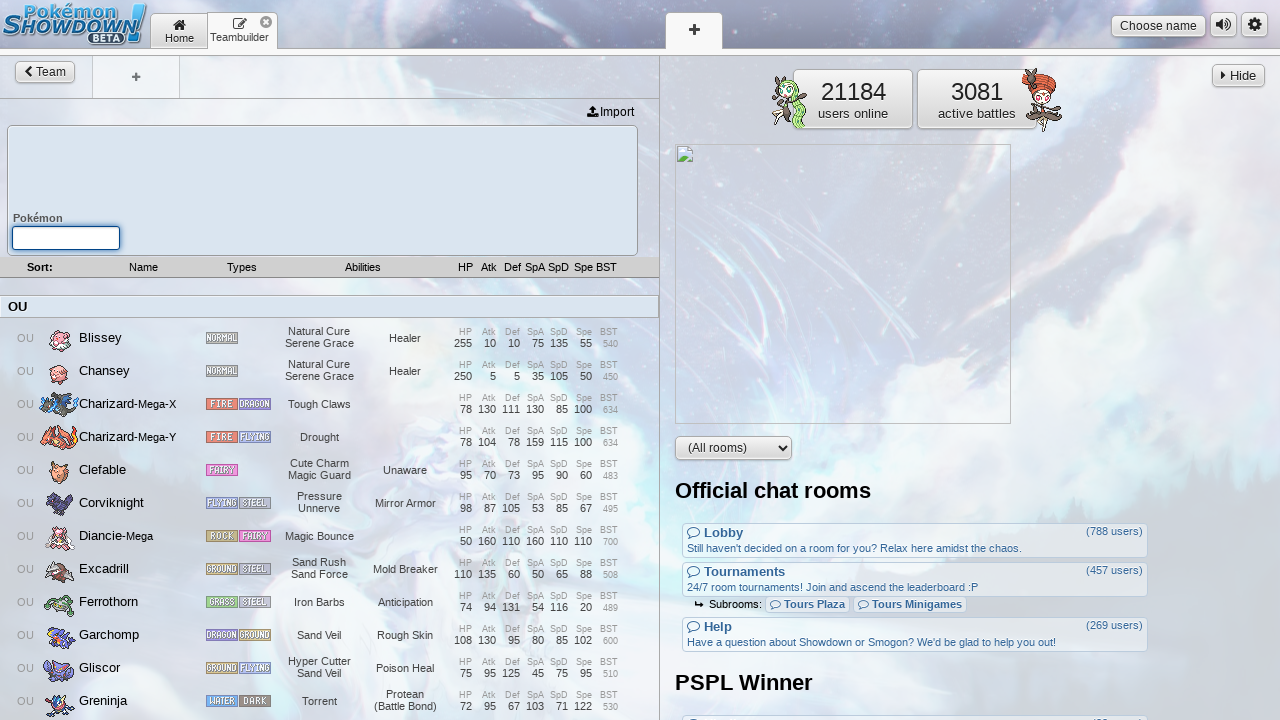

Searched for second Pokemon: Charizard on input[type="text"]
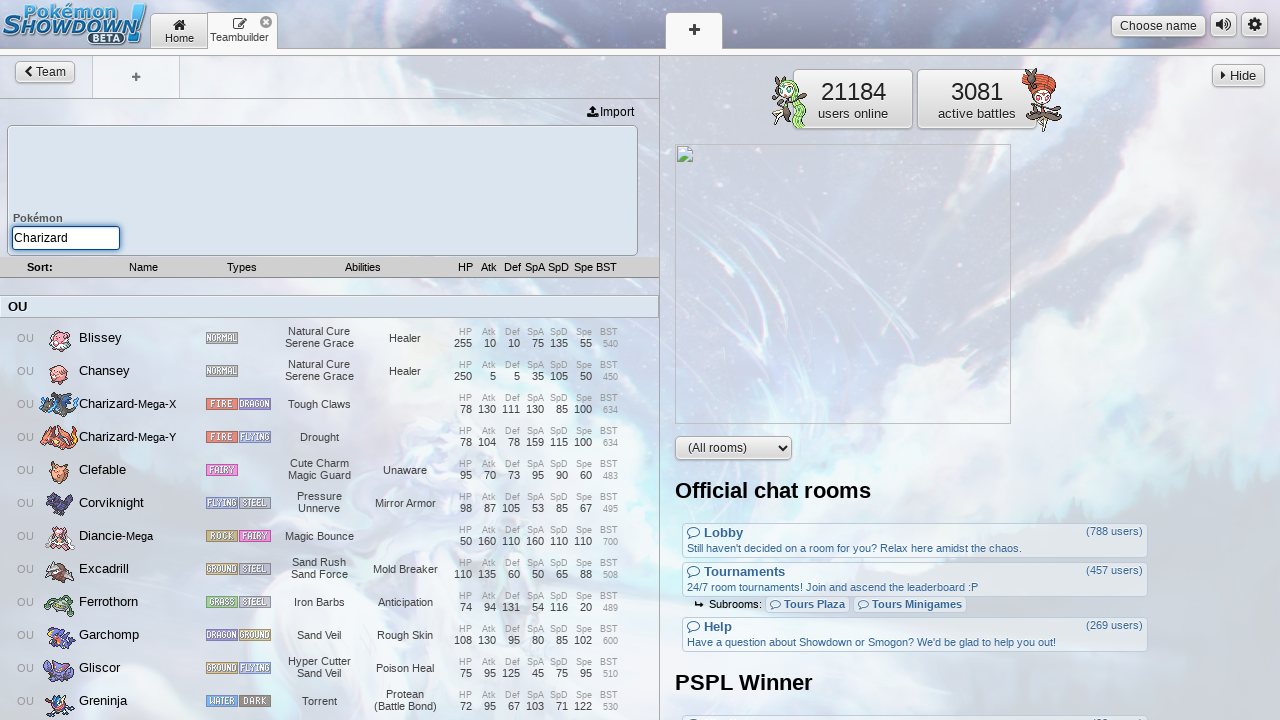

Type images loaded for Charizard
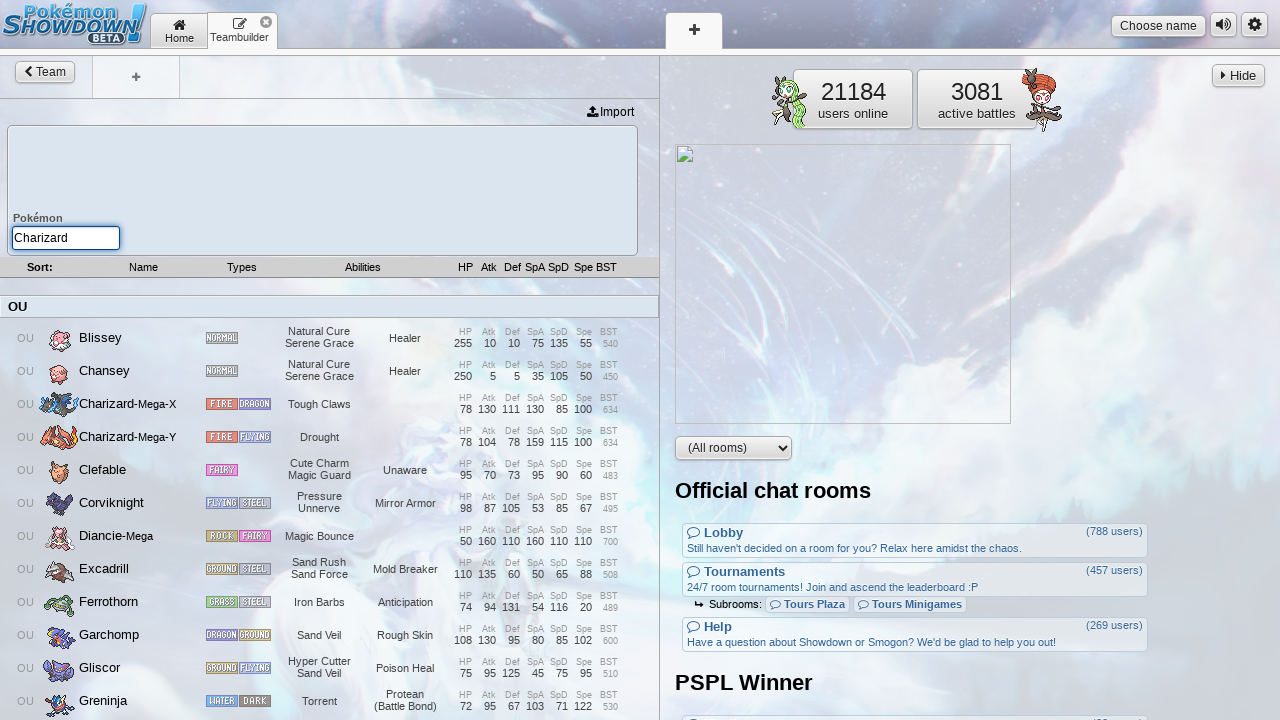

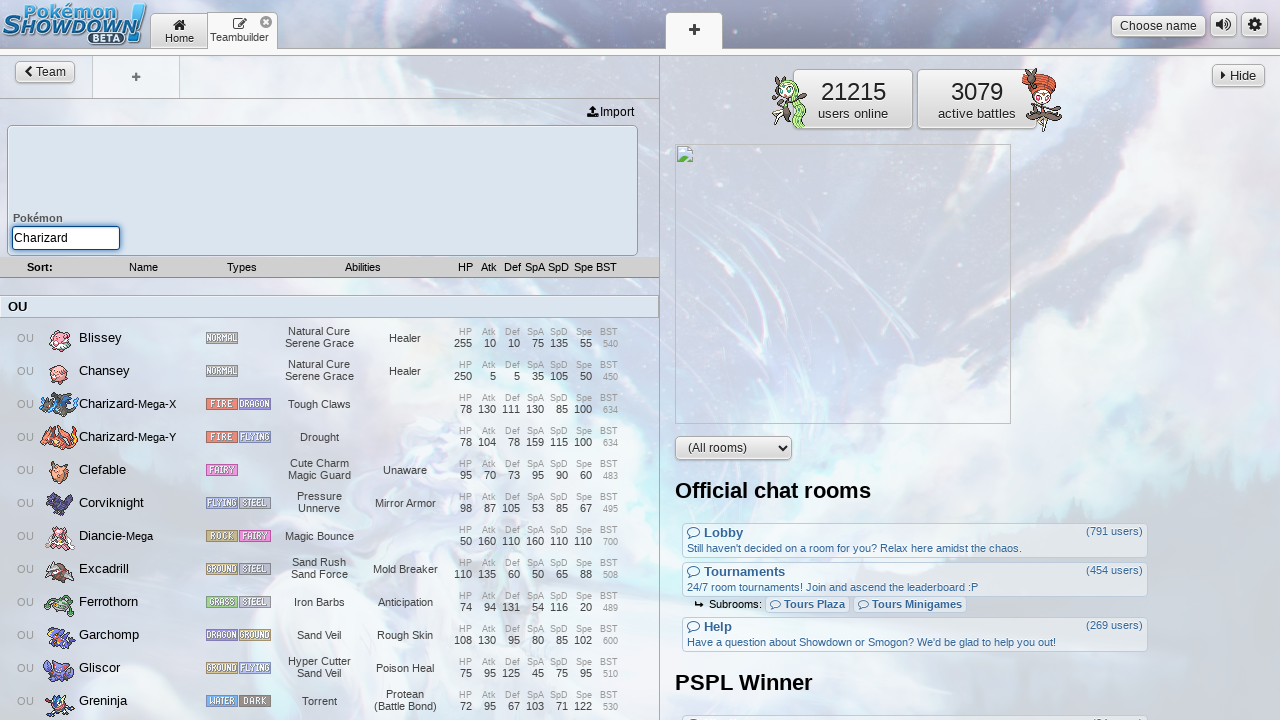